Tests browser alert handling by navigating to the alerts demo page, clicking on the "OK & Cancel" tab, triggering a confirm box, and accepting the alert dialog.

Starting URL: http://demo.automationtesting.in/Alerts.html

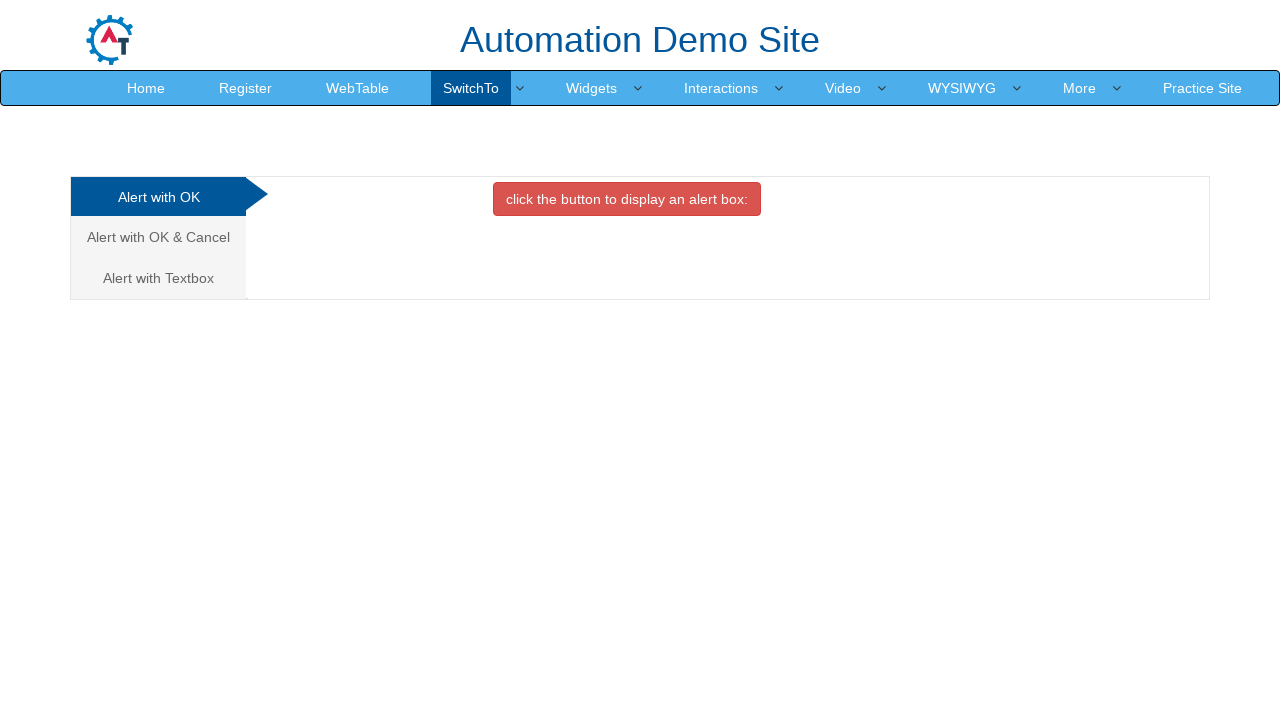

Navigated to alerts demo page
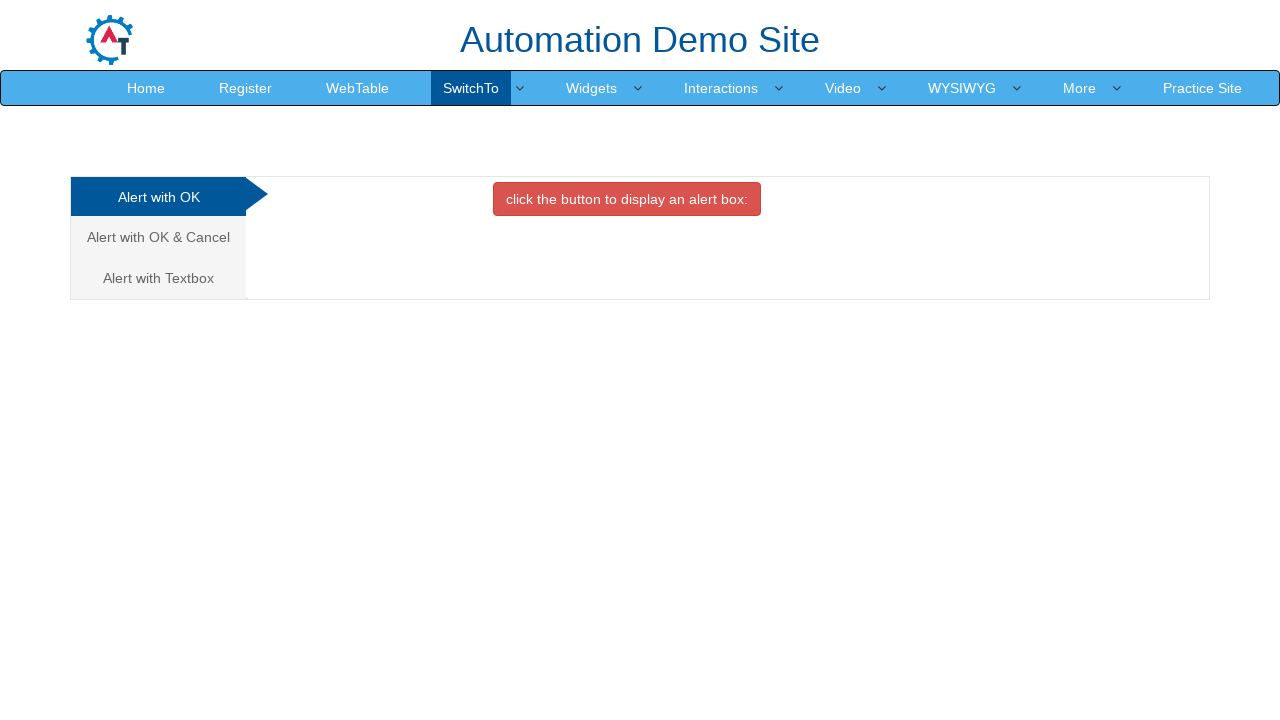

Clicked on 'OK & Cancel' tab to switch to confirm box section at (158, 237) on xpath=//*[contains(text(),'OK & Cancel')]
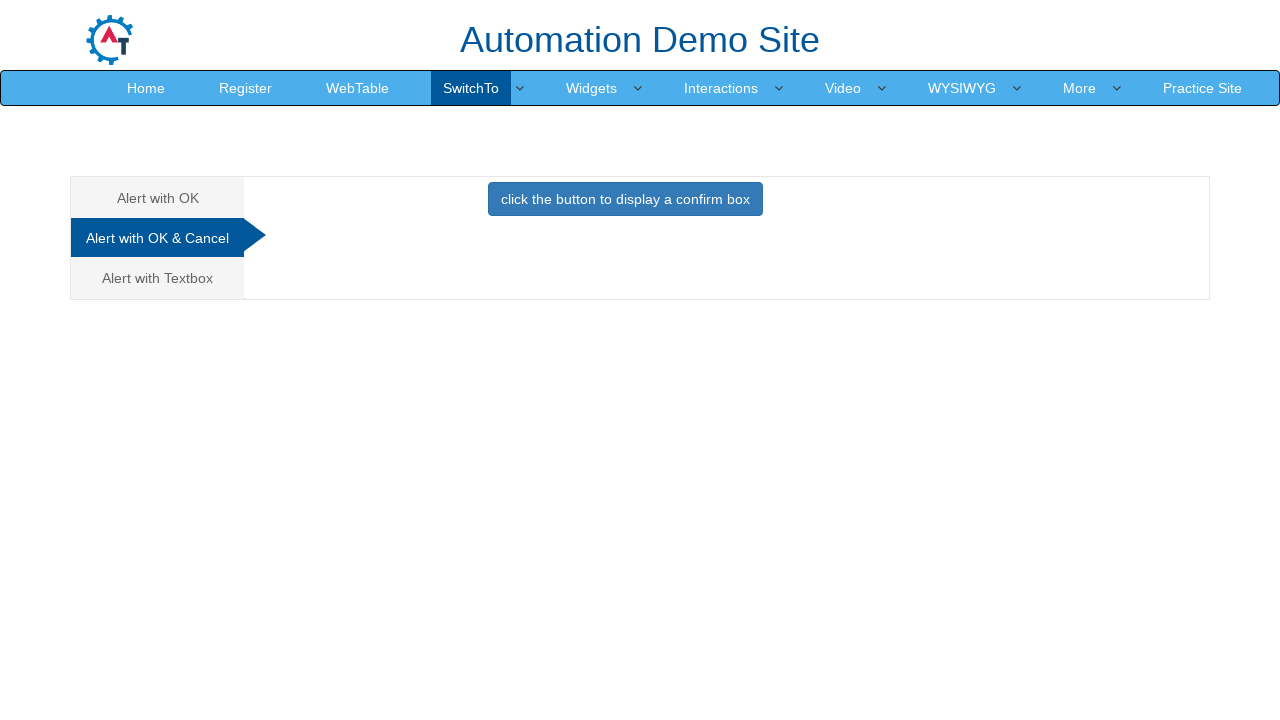

Clicked button to display a confirm box at (625, 199) on xpath=//*[contains(text(),'display a confirm box')]
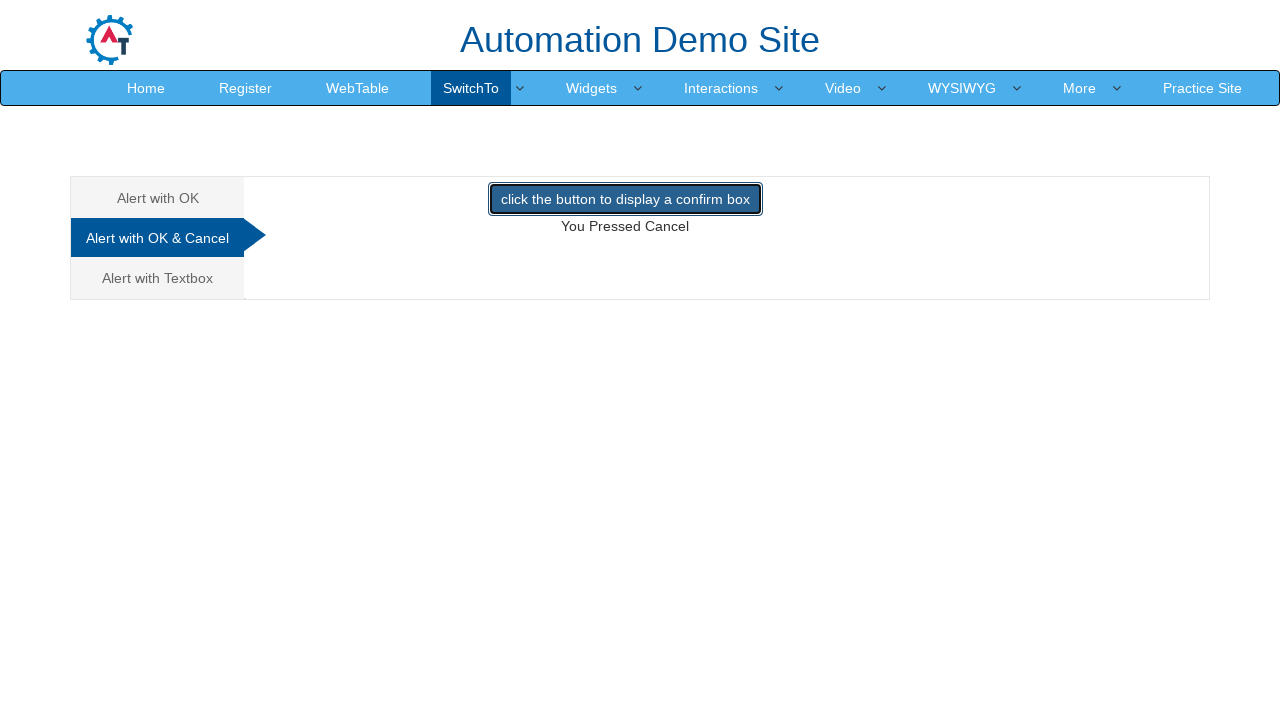

Set up dialog handler to accept alerts
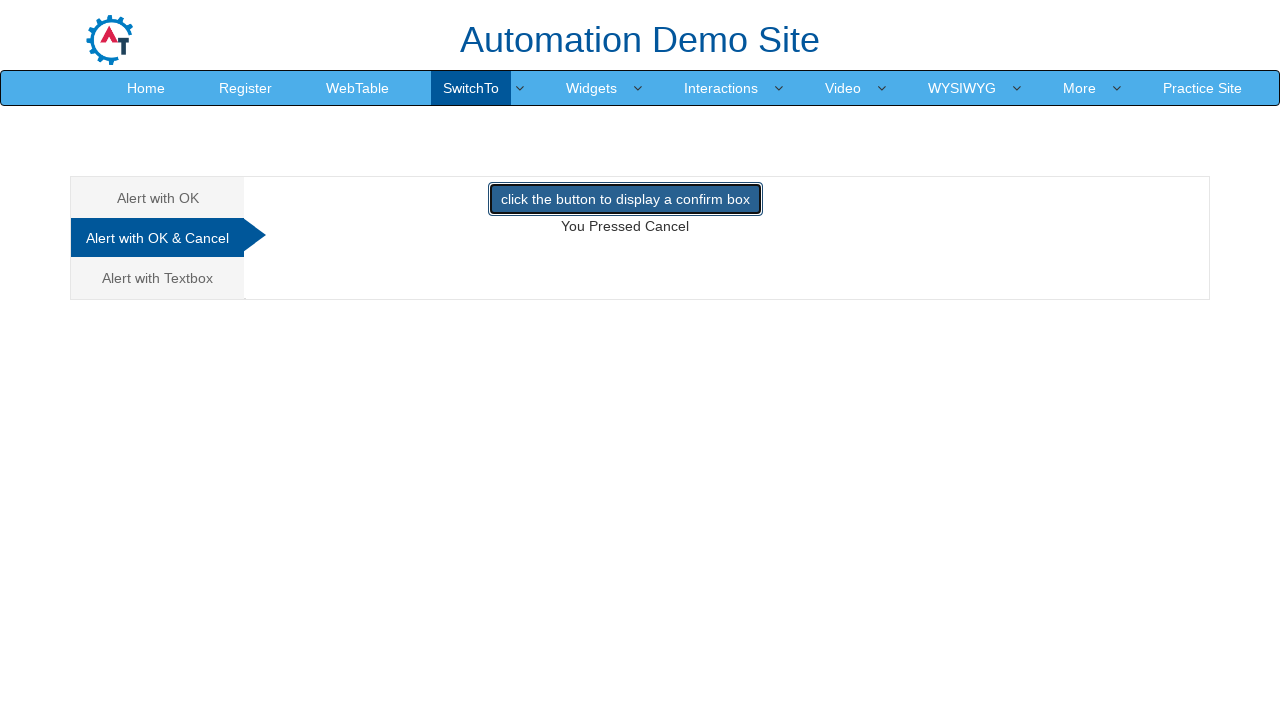

Clicked button again to trigger confirm dialog and accept it at (625, 199) on xpath=//*[contains(text(),'display a confirm box')]
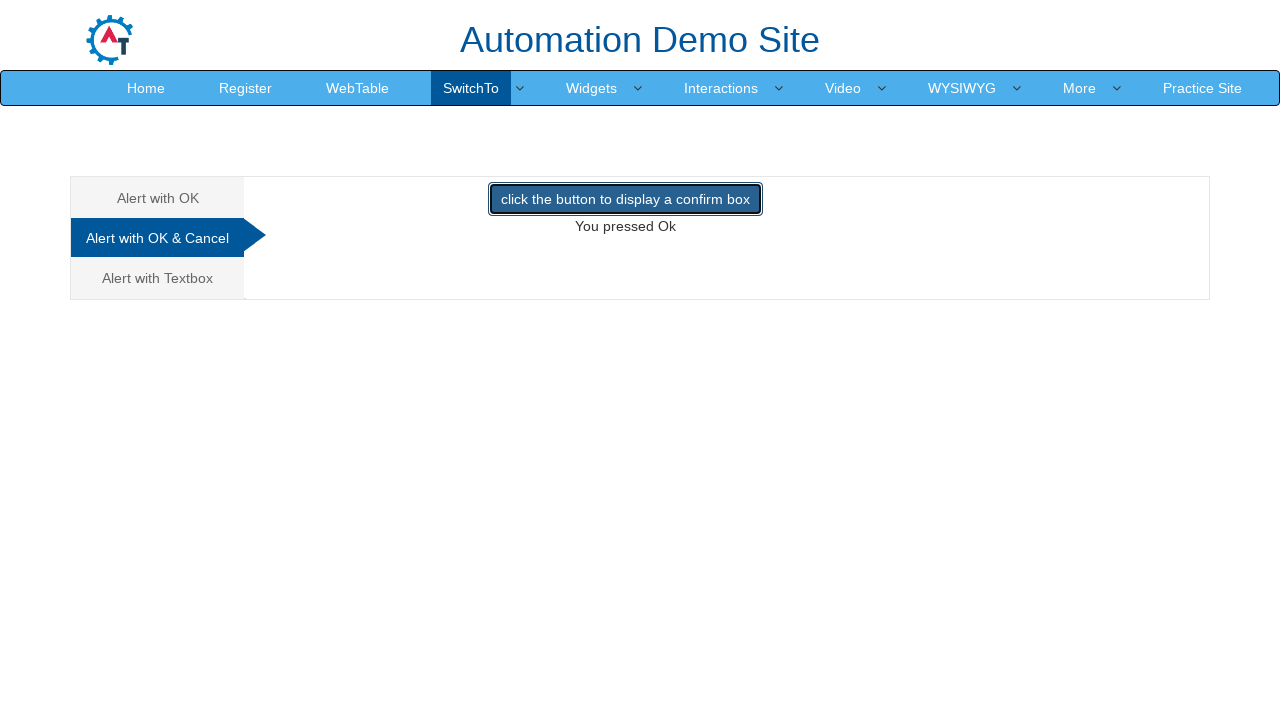

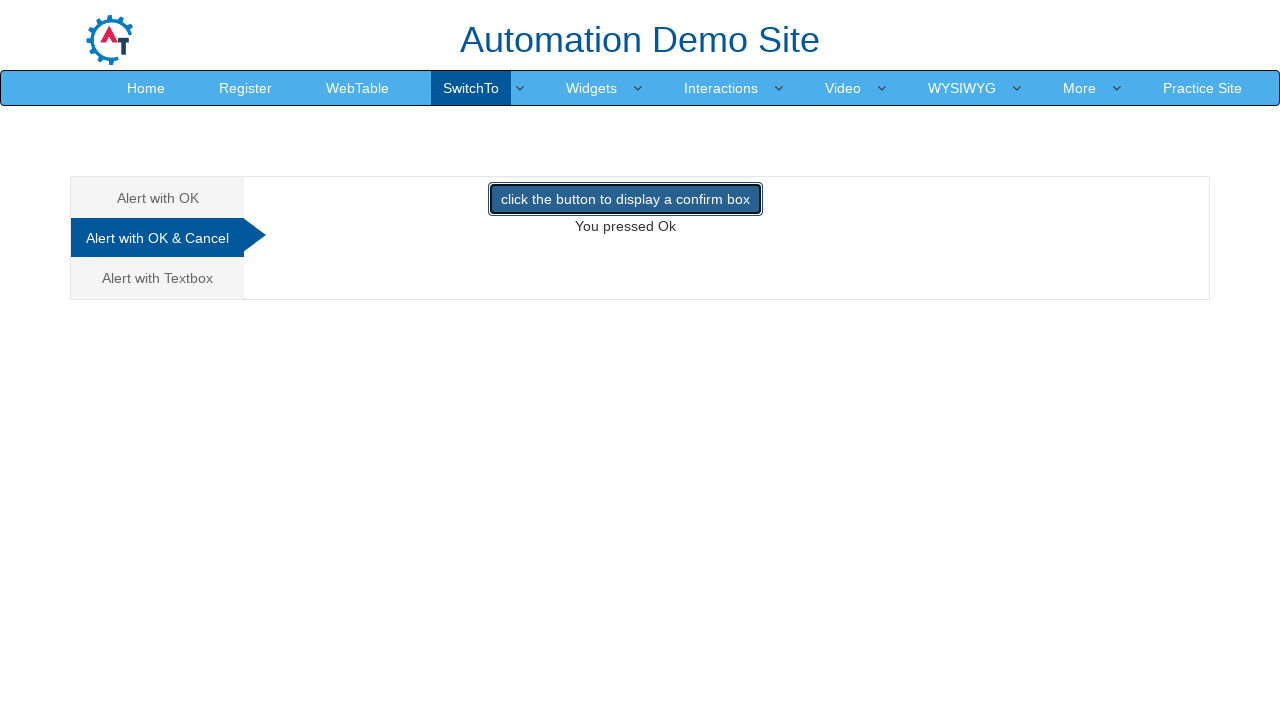